Tests link finding by partial text (using a calculated math value), then fills out a multi-field form with personal information and submits it.

Starting URL: http://suninjuly.github.io/find_link_text

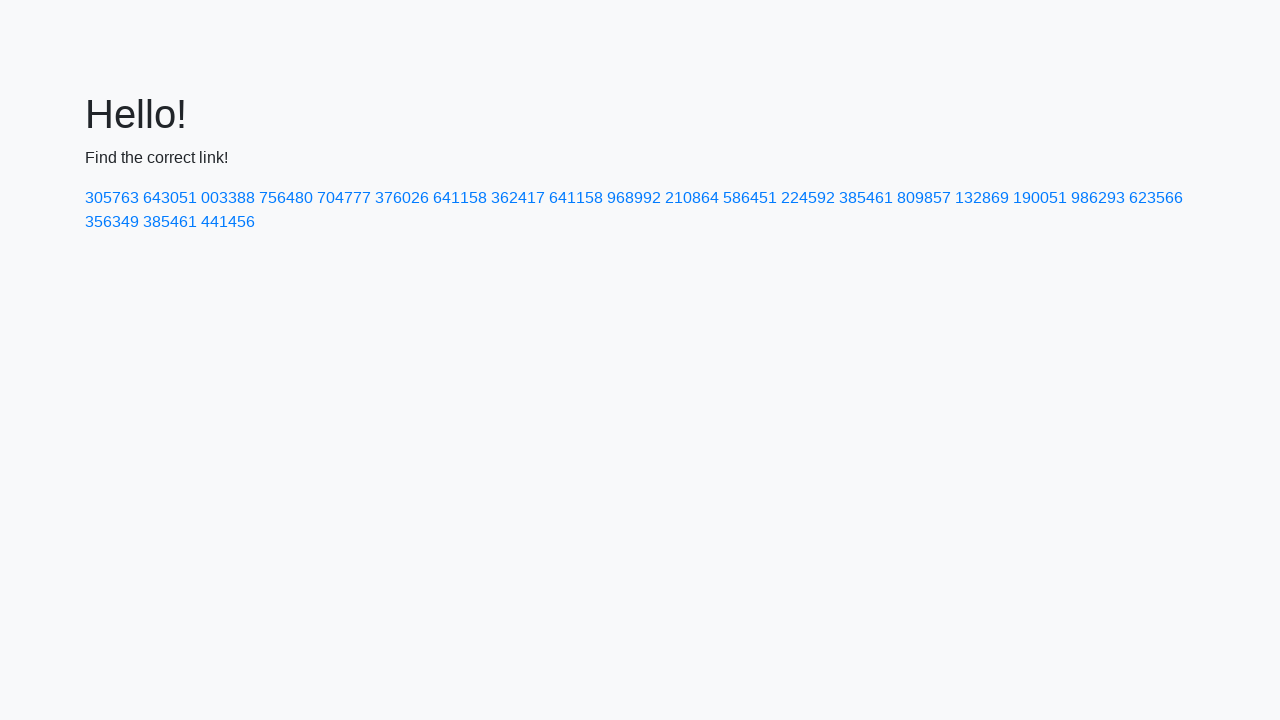

Calculated link text value: 224592
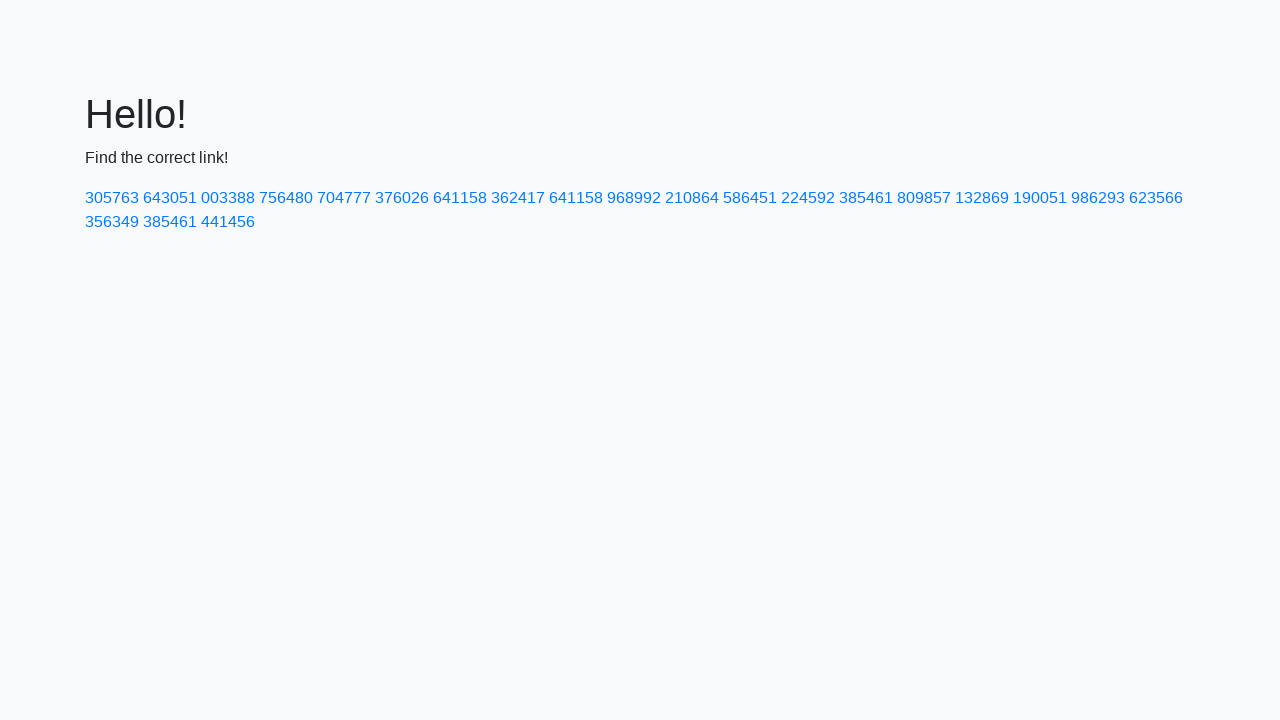

Clicked link with text containing '224592' at (808, 198) on a:has-text('224592')
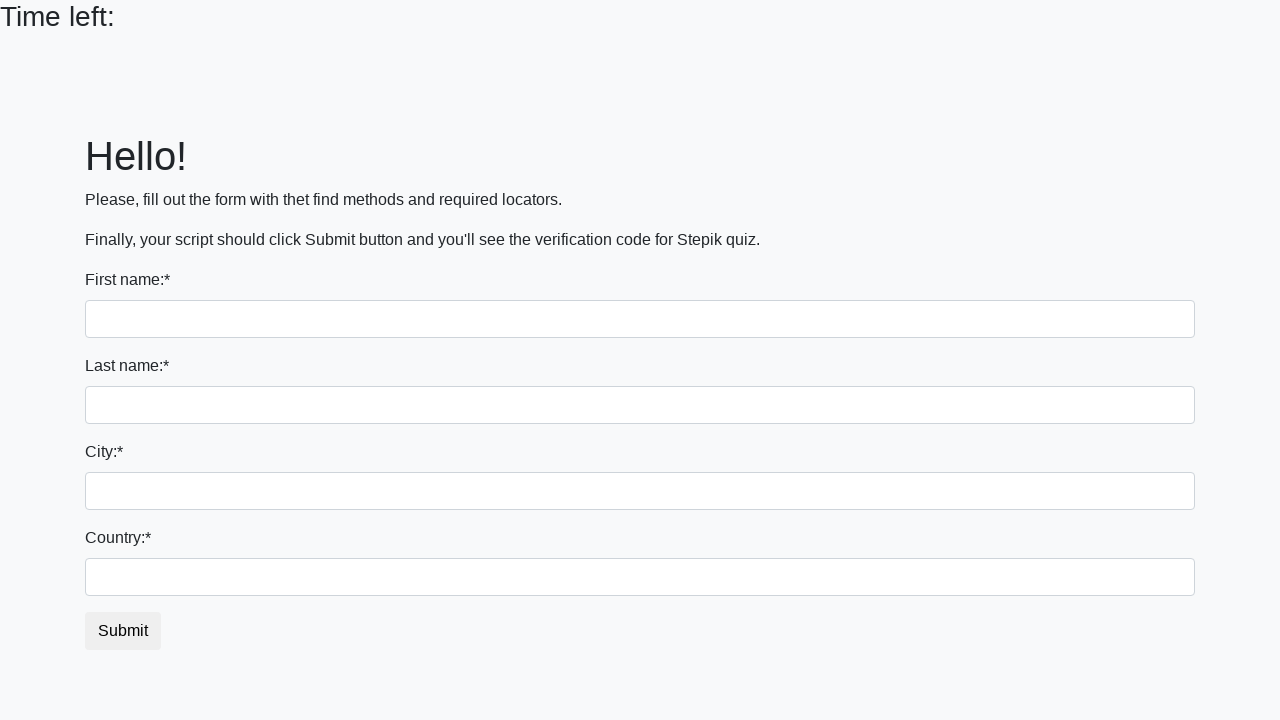

Filled first name field with 'Ivan' on input >> nth=0
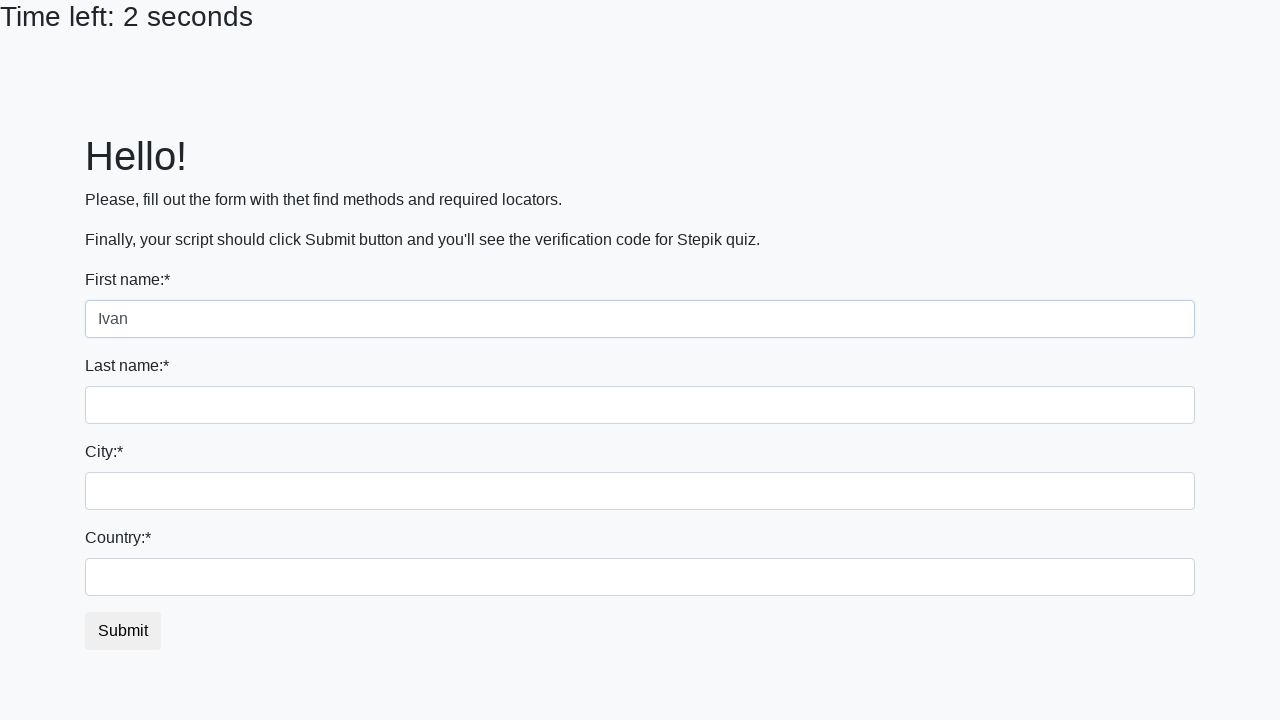

Filled last name field with 'Petrov' on input[name='last_name']
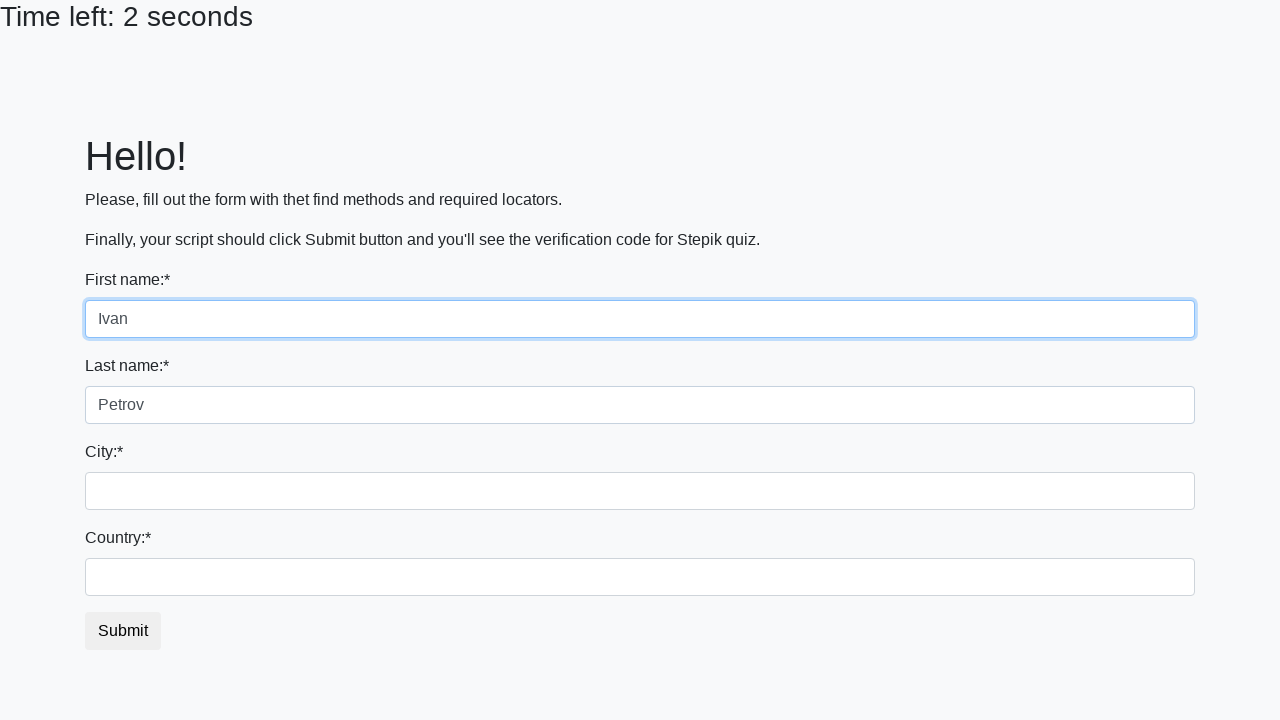

Filled city field with 'Smolensk' on .city
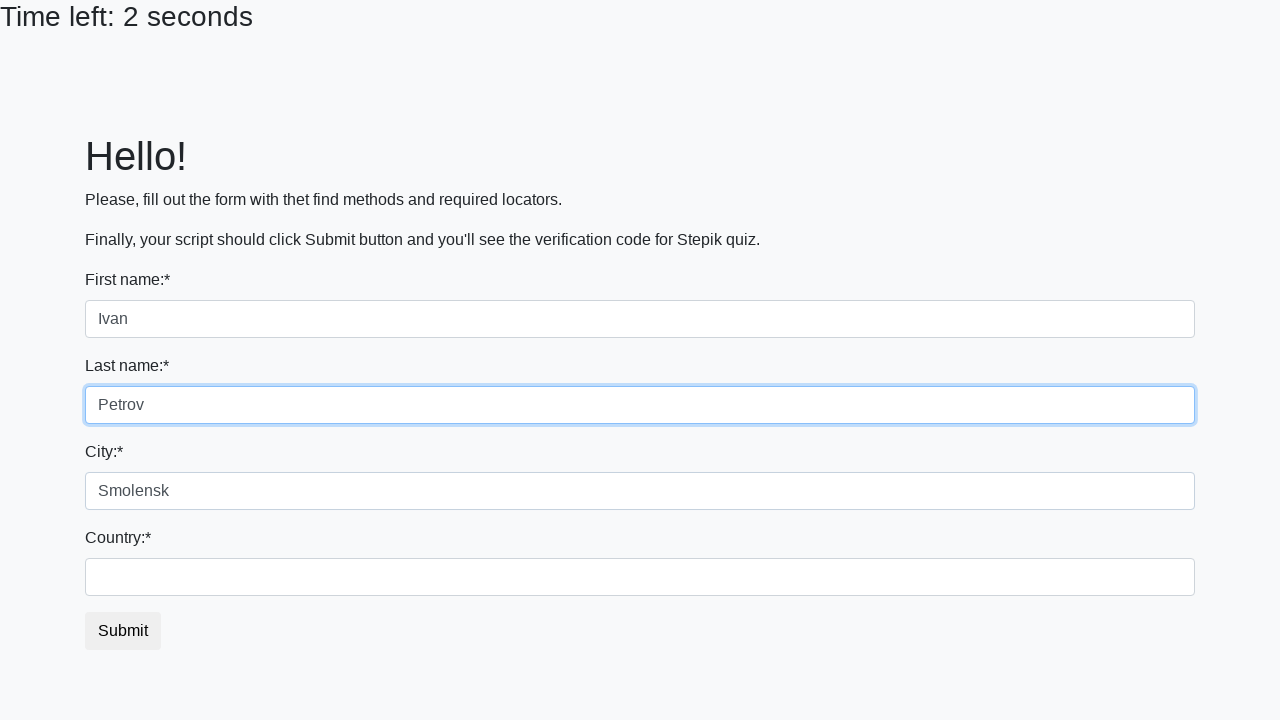

Filled country field with 'Russia' on #country
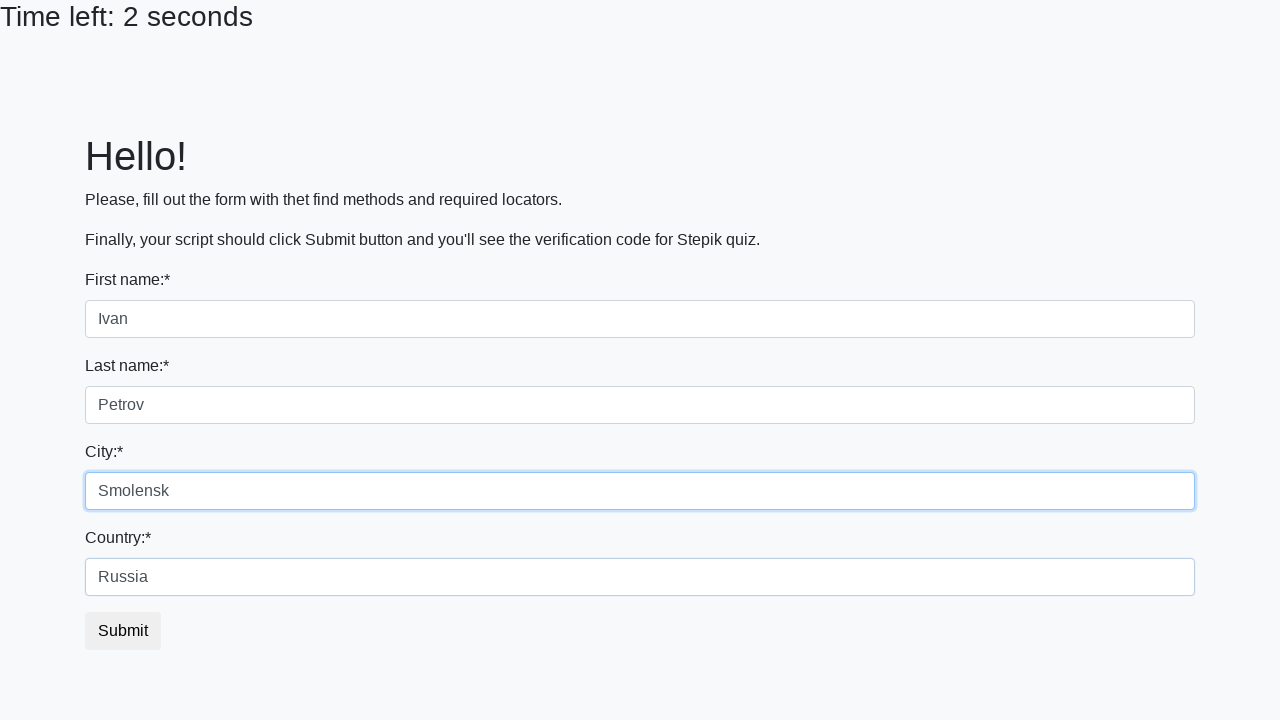

Clicked submit button to send form at (123, 631) on button.btn
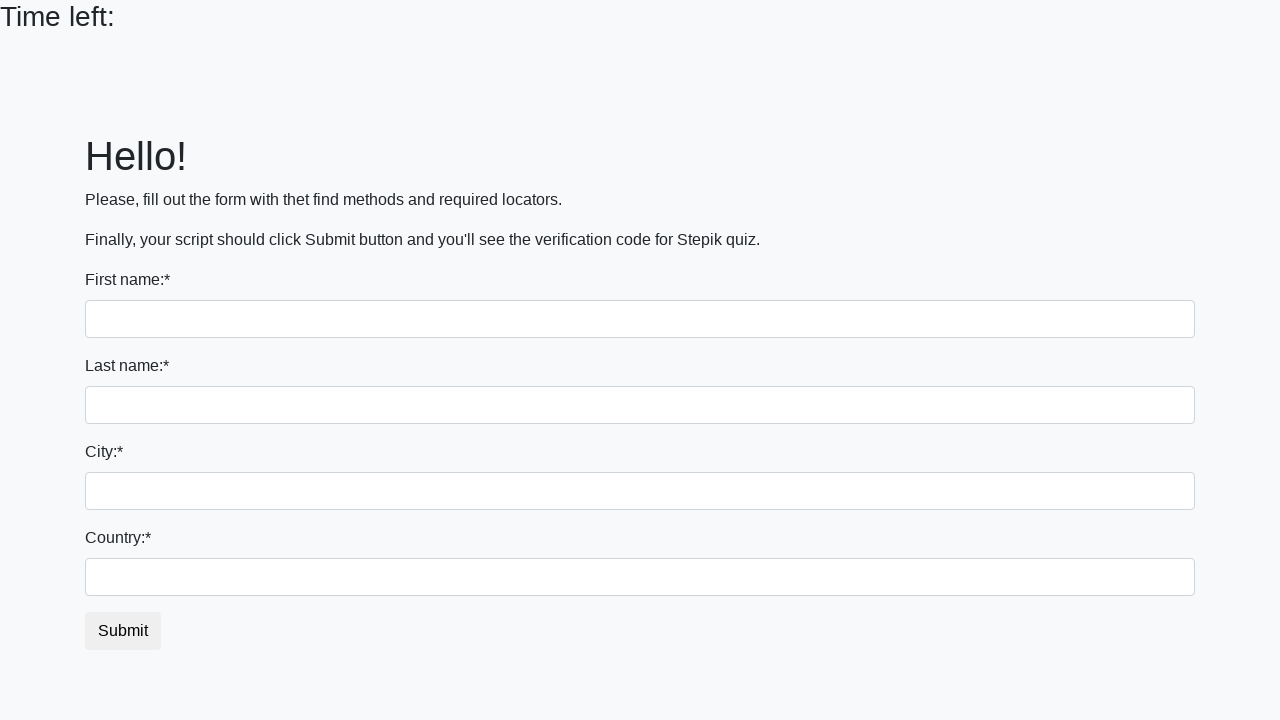

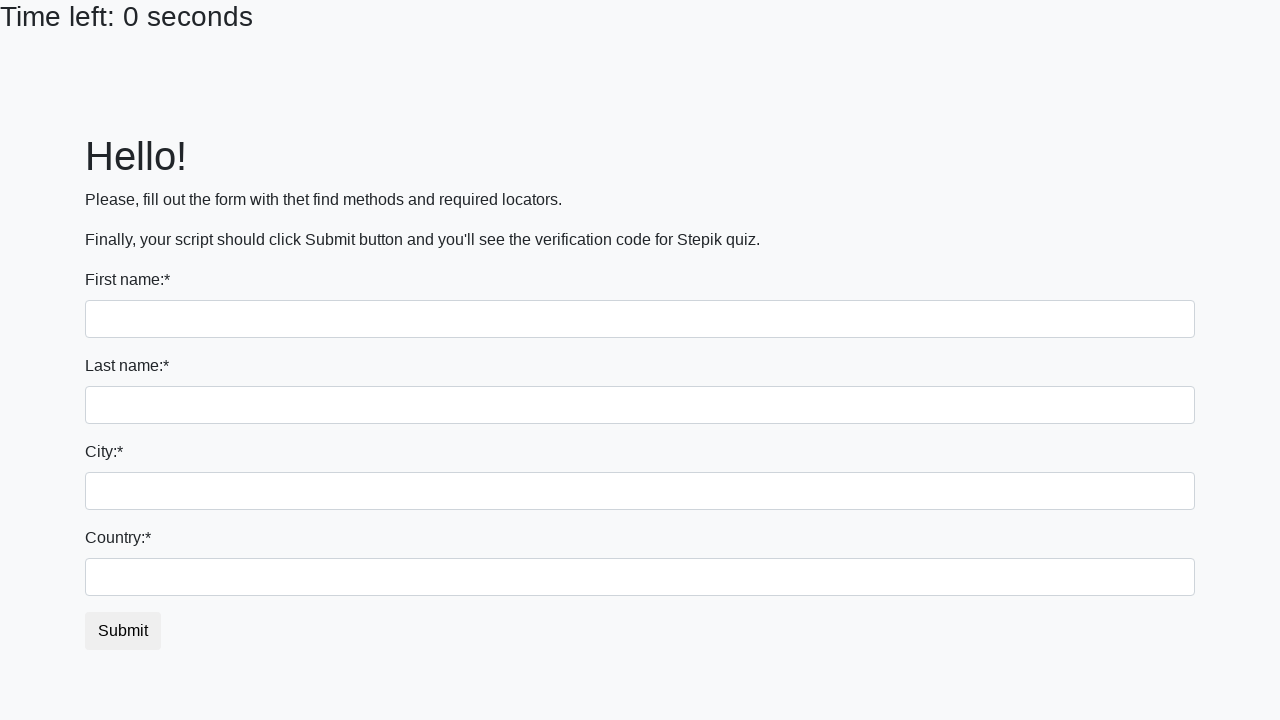